Tests click and hold functionality by performing a click and hold action on a circle element for 2 seconds, then releasing it

Starting URL: https://demoapps.qspiders.com/ui/clickHold?sublist=0

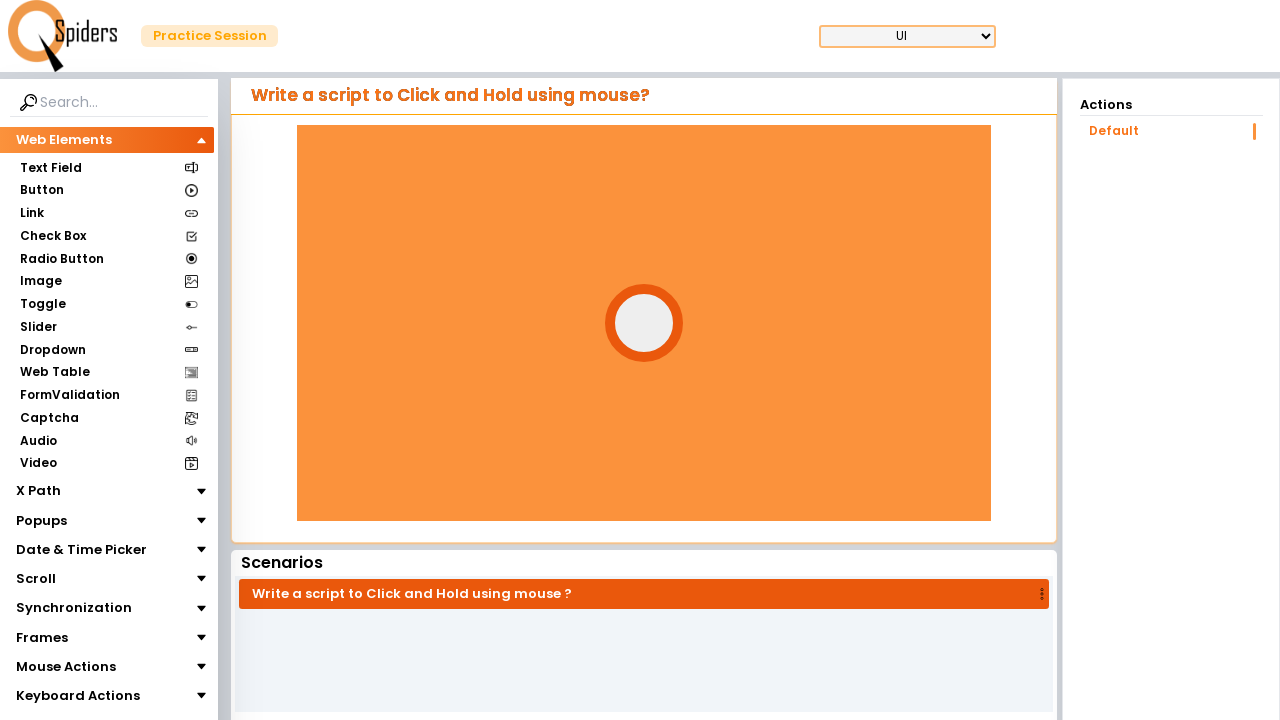

Circle element is visible and loaded
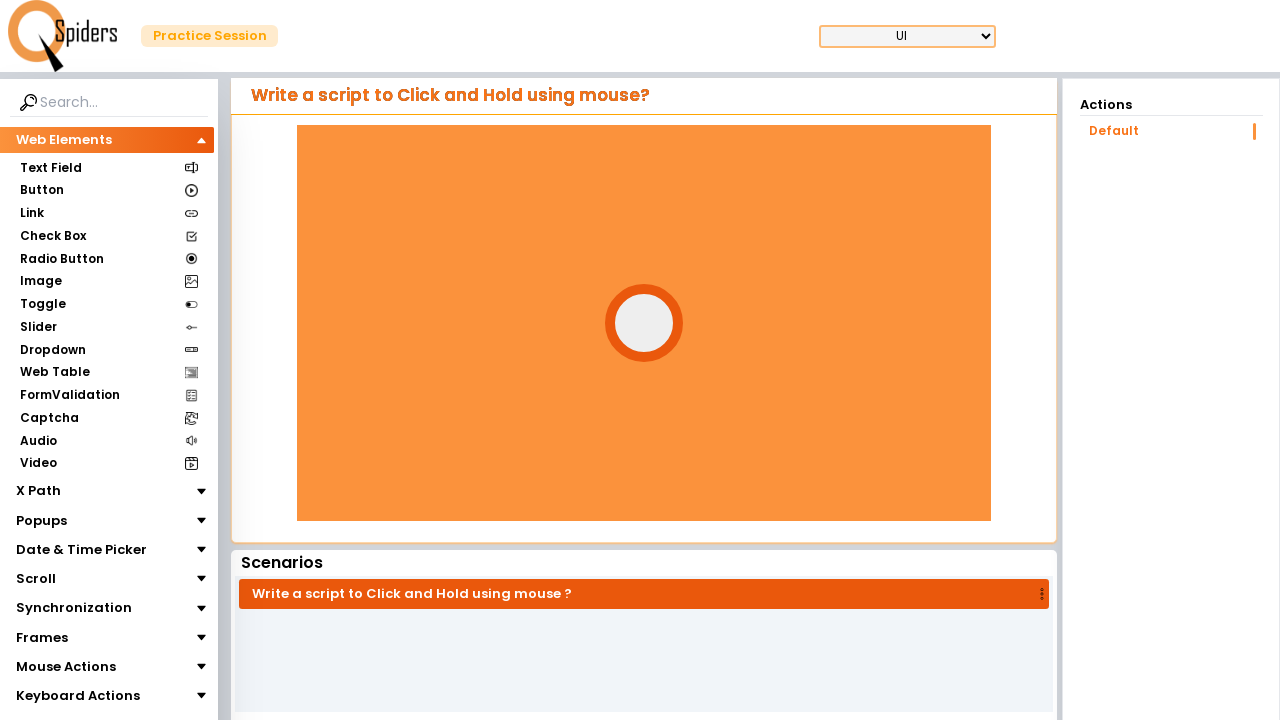

Hovered over the circle element at (644, 323) on #circle
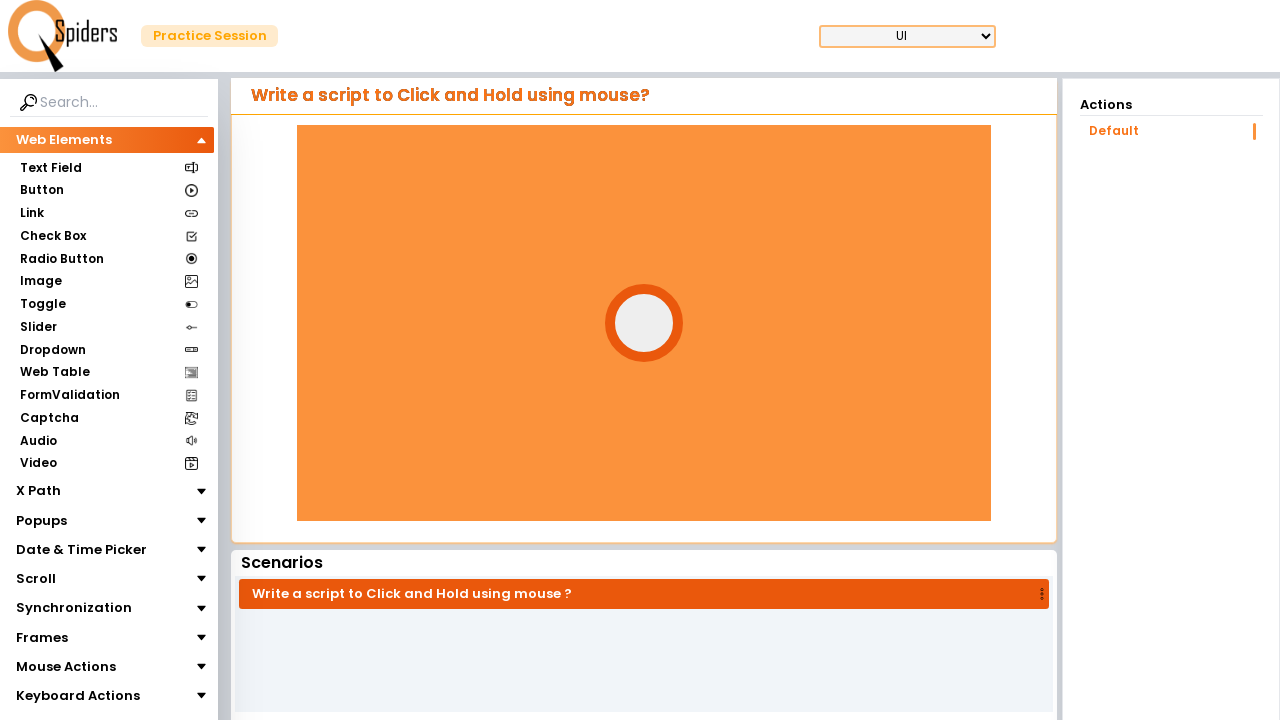

Pressed down mouse button on circle element at (644, 323)
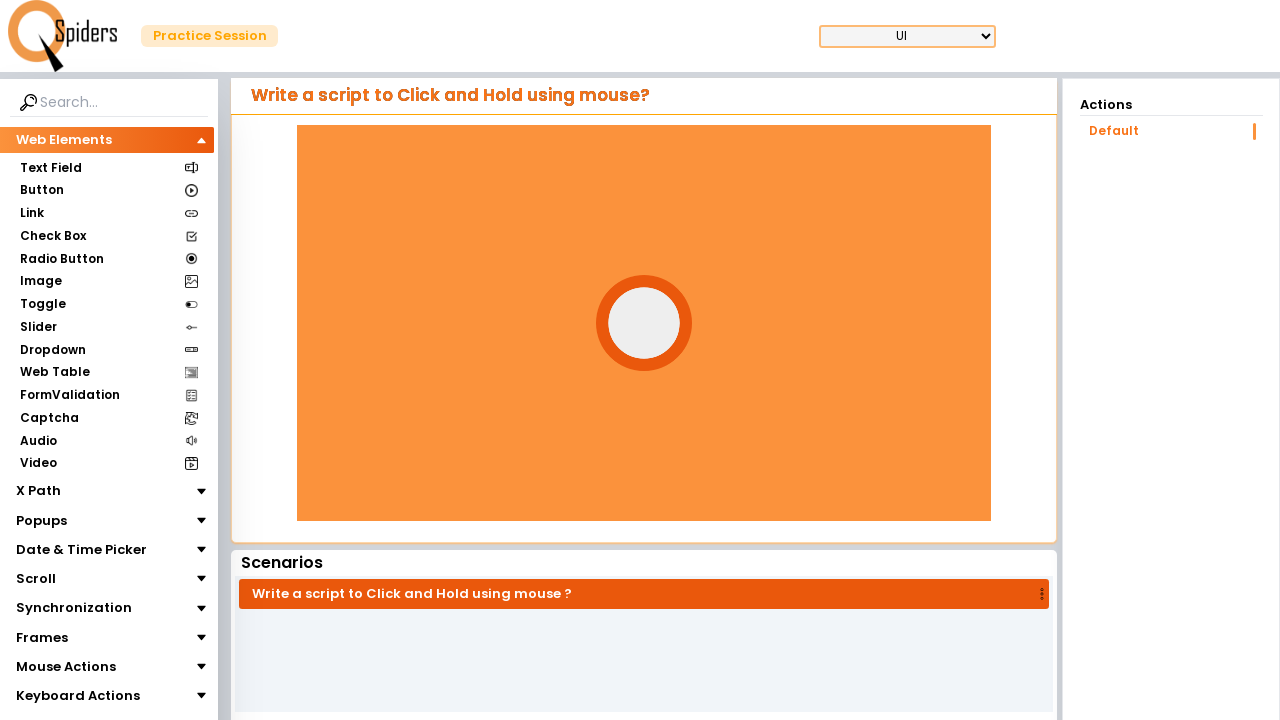

Held mouse button down for 2 seconds
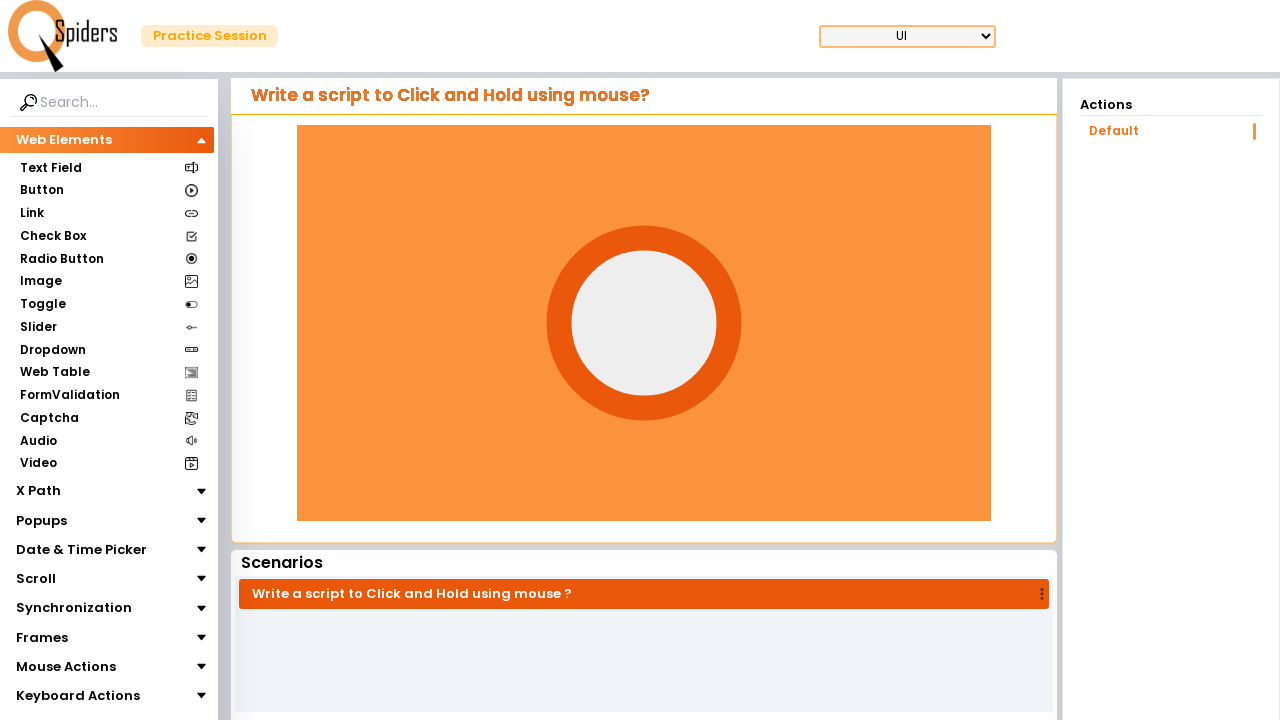

Released mouse button, completing click and hold action at (644, 323)
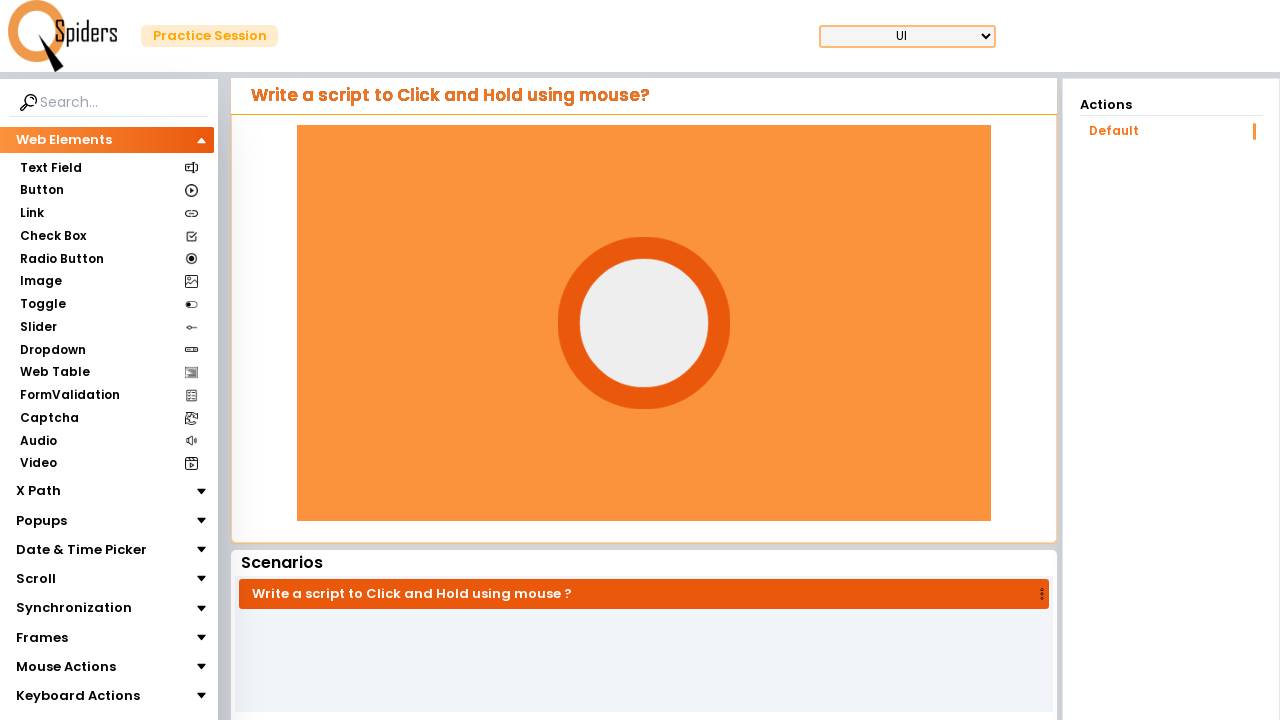

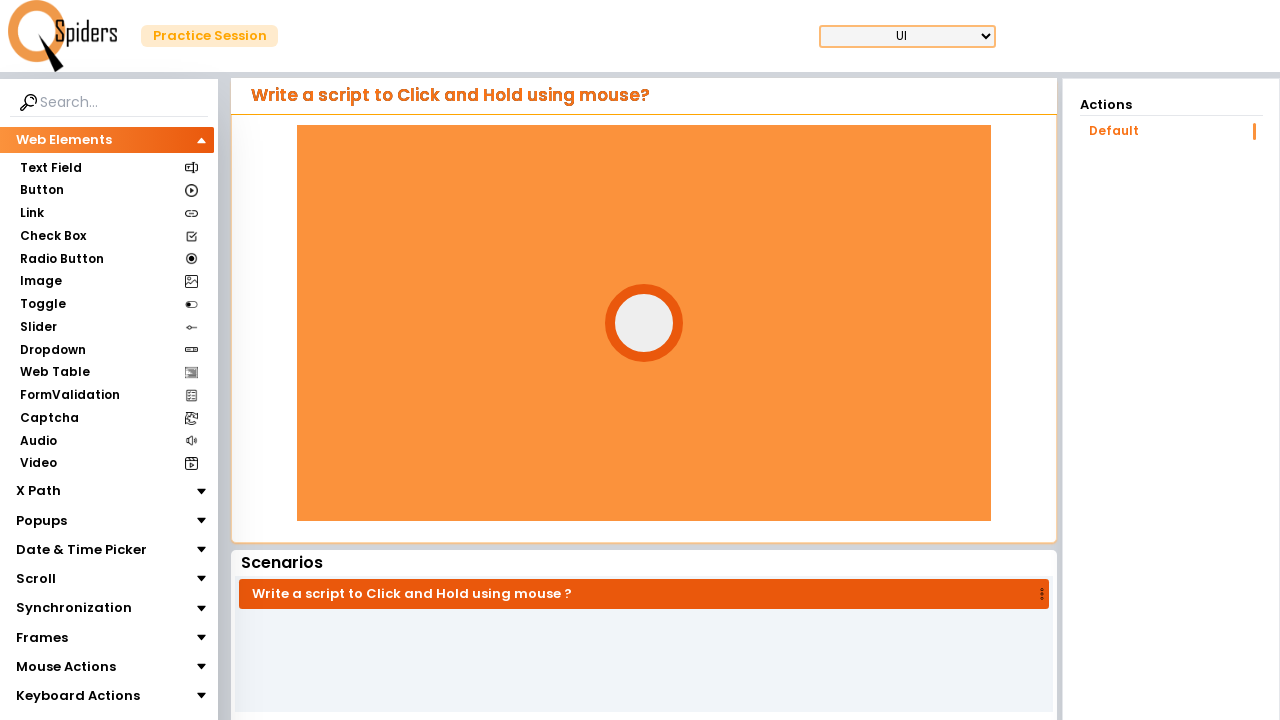